Tests checkbox functionality by selecting multiple checkboxes and verifying the result message

Starting URL: https://kristinek.github.io/site/examples/actions

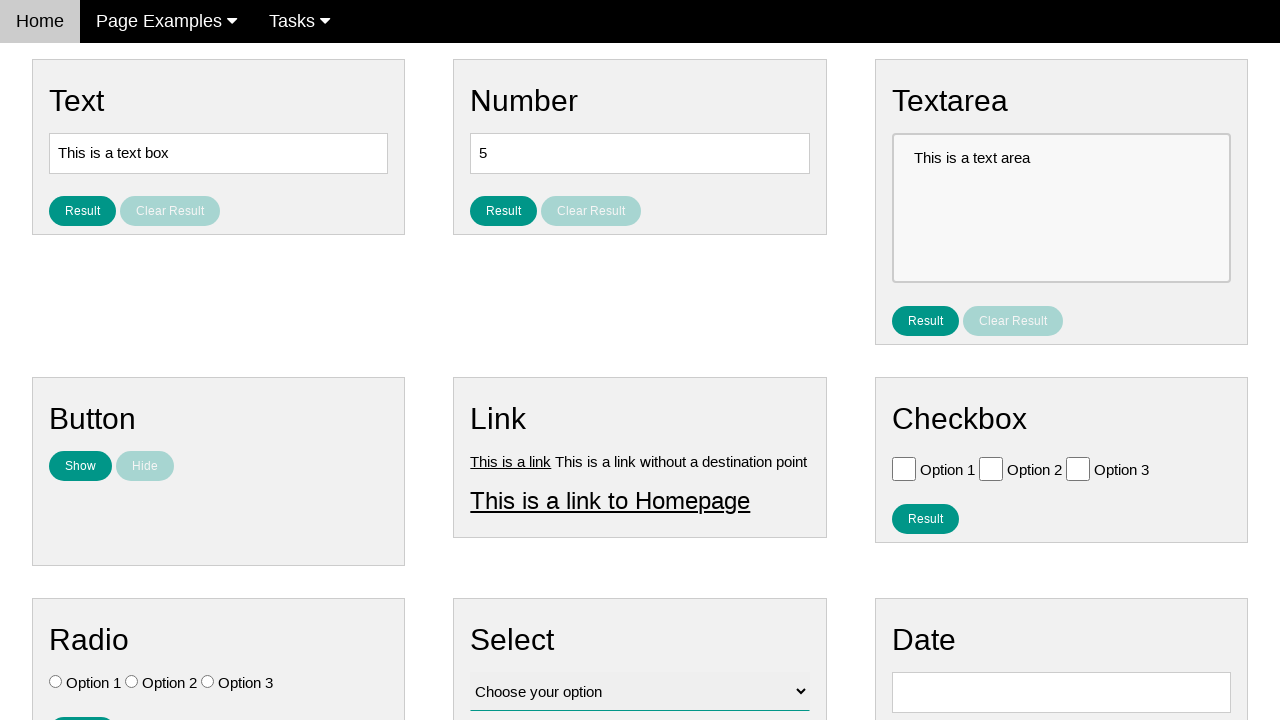

Checked Option 2 checkbox at (991, 468) on input[type='checkbox'][value='Option 2']
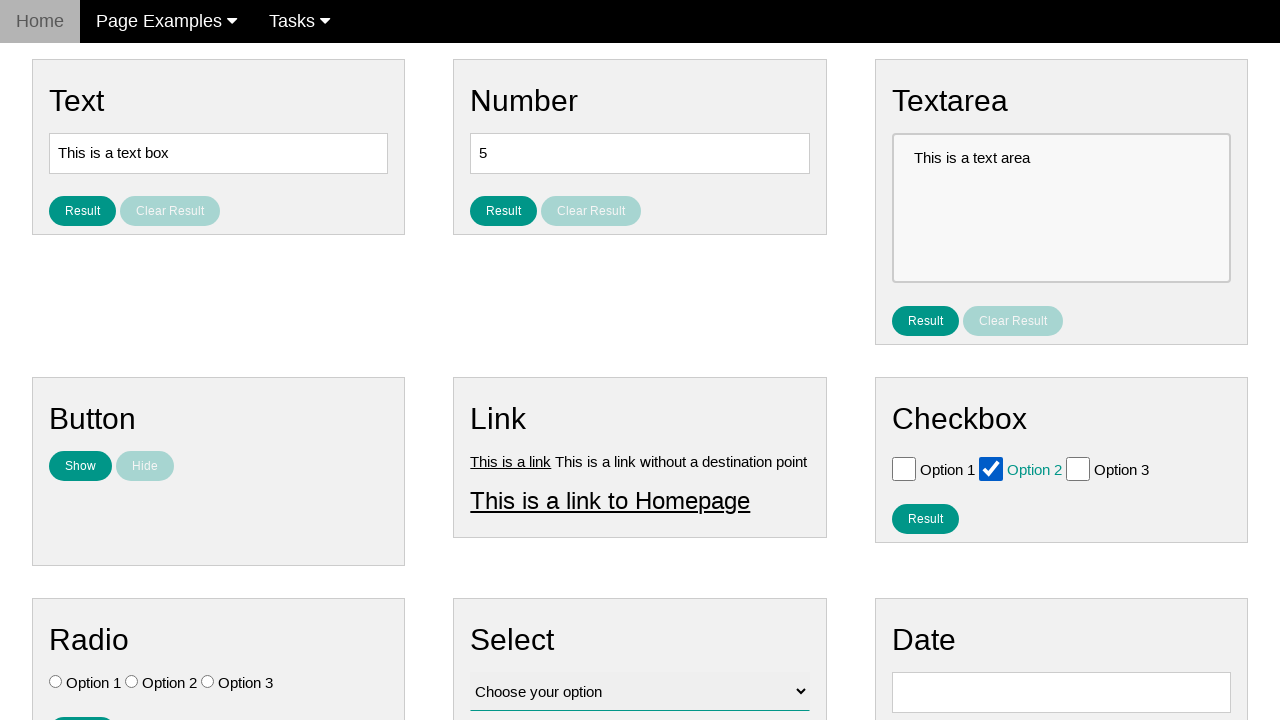

Checked Option 3 checkbox at (1078, 468) on input[type='checkbox'][value='Option 3']
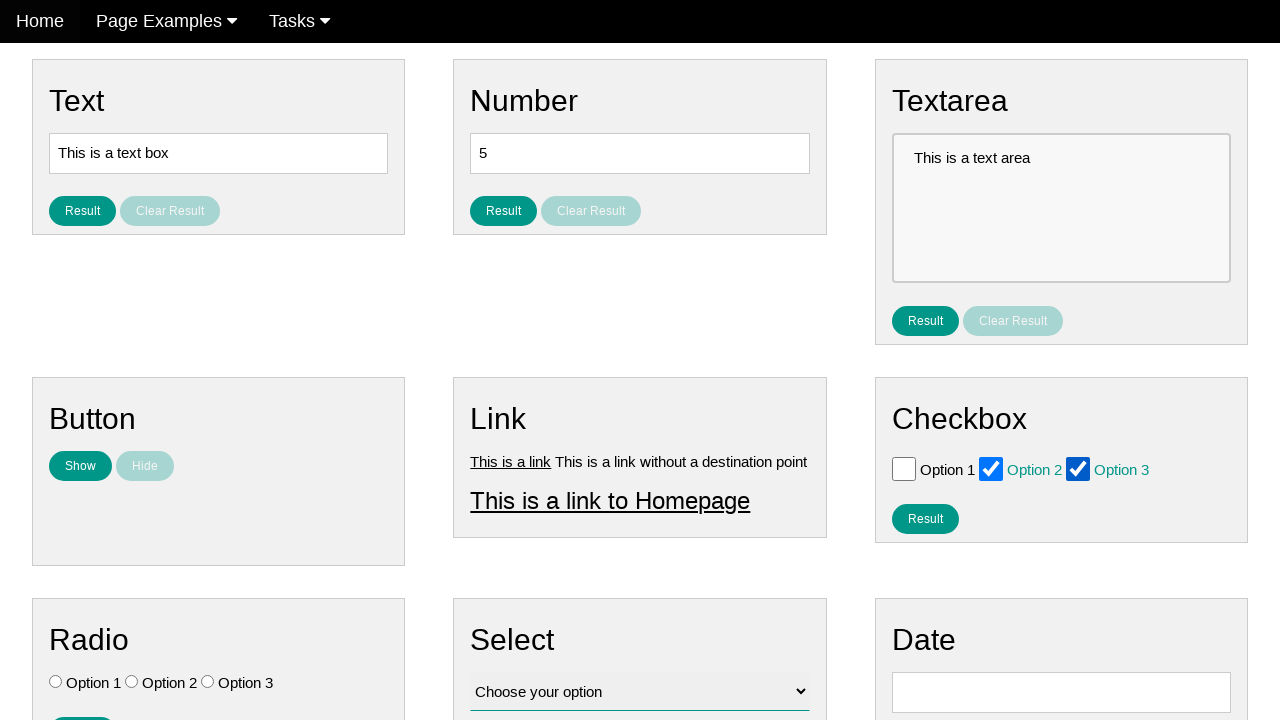

Clicked result button to display selected checkbox values at (925, 518) on button#result_button_checkbox
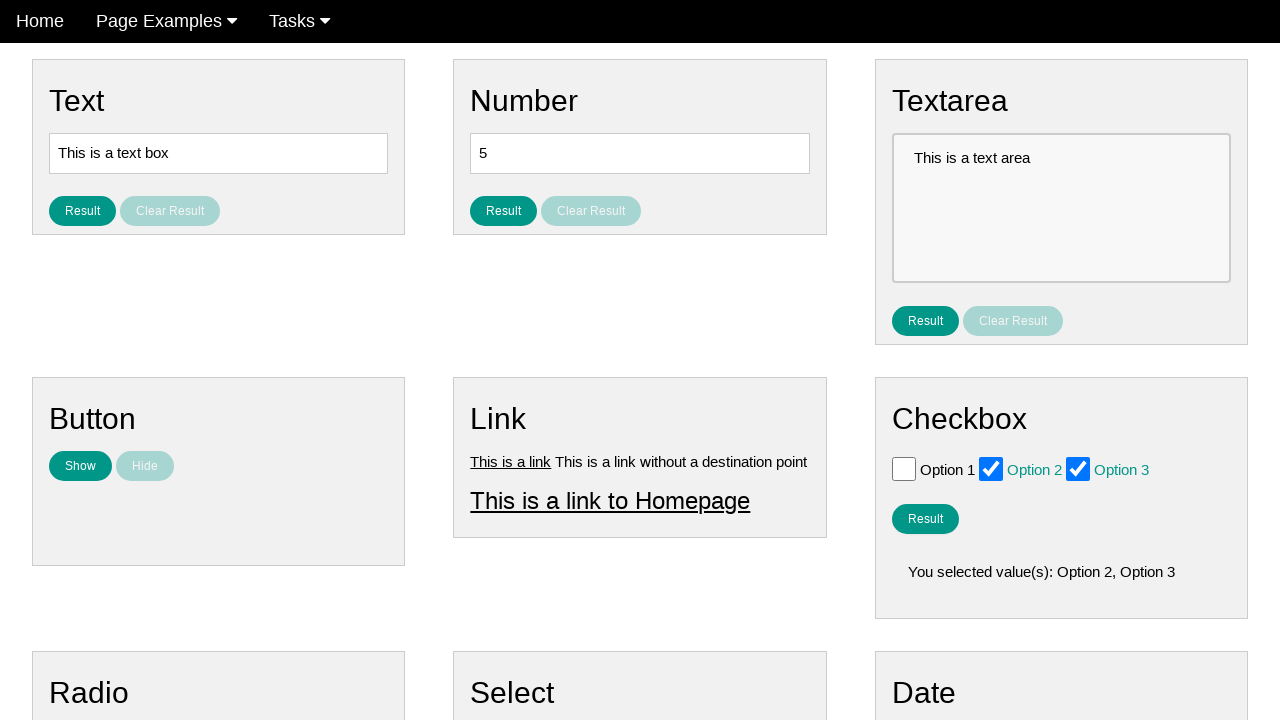

Verified result message displays selected values: Option 2, Option 3
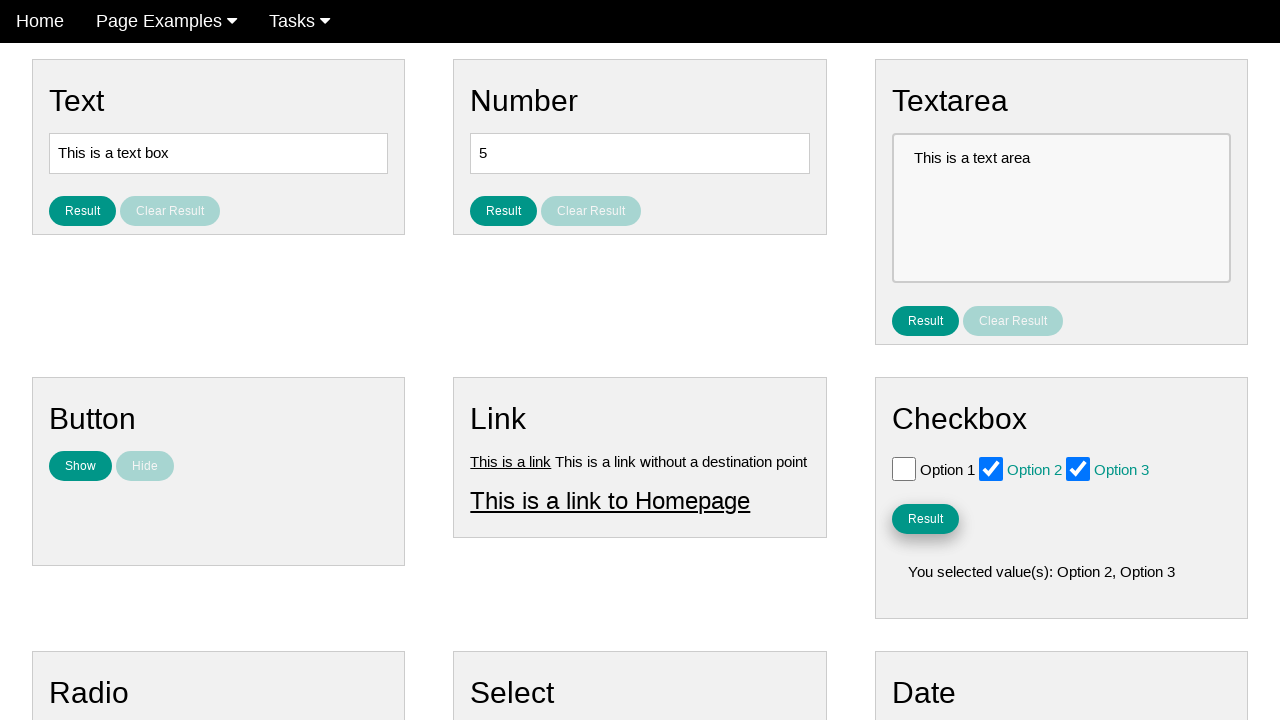

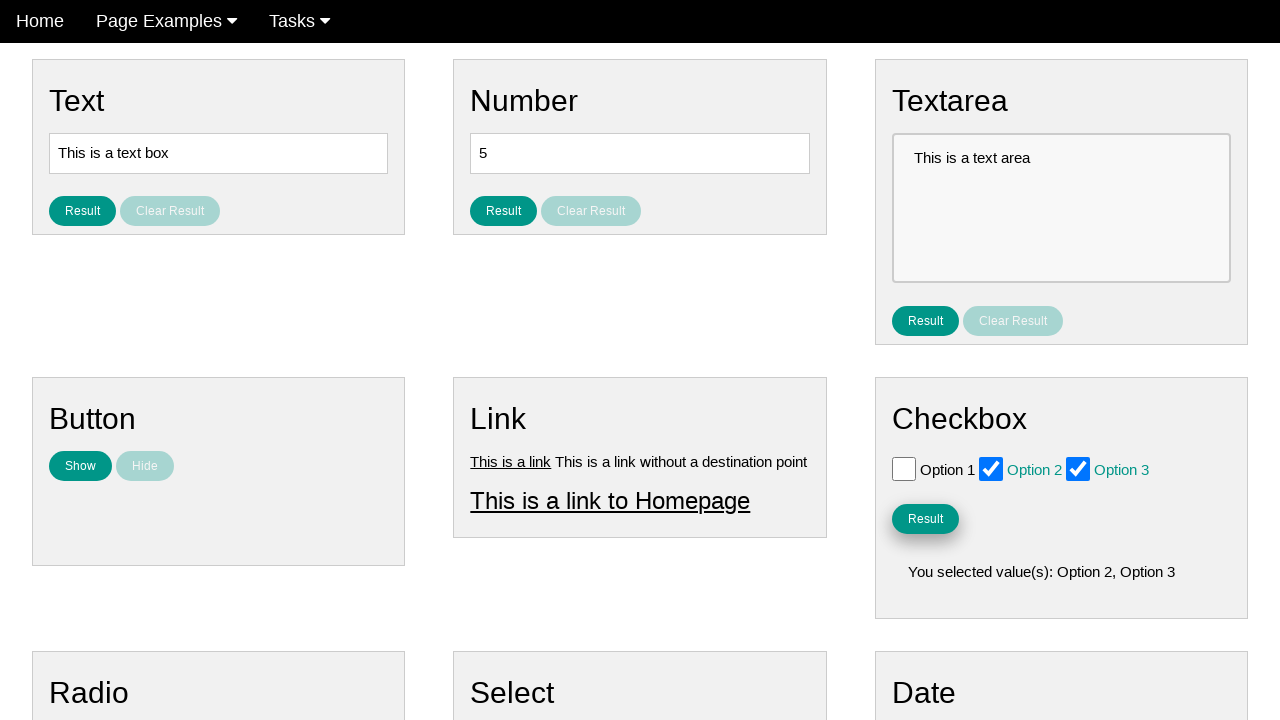